Navigates to the Python.org homepage, maximizes the window, and refreshes the page to verify basic browser navigation functionality

Starting URL: https://www.python.org/

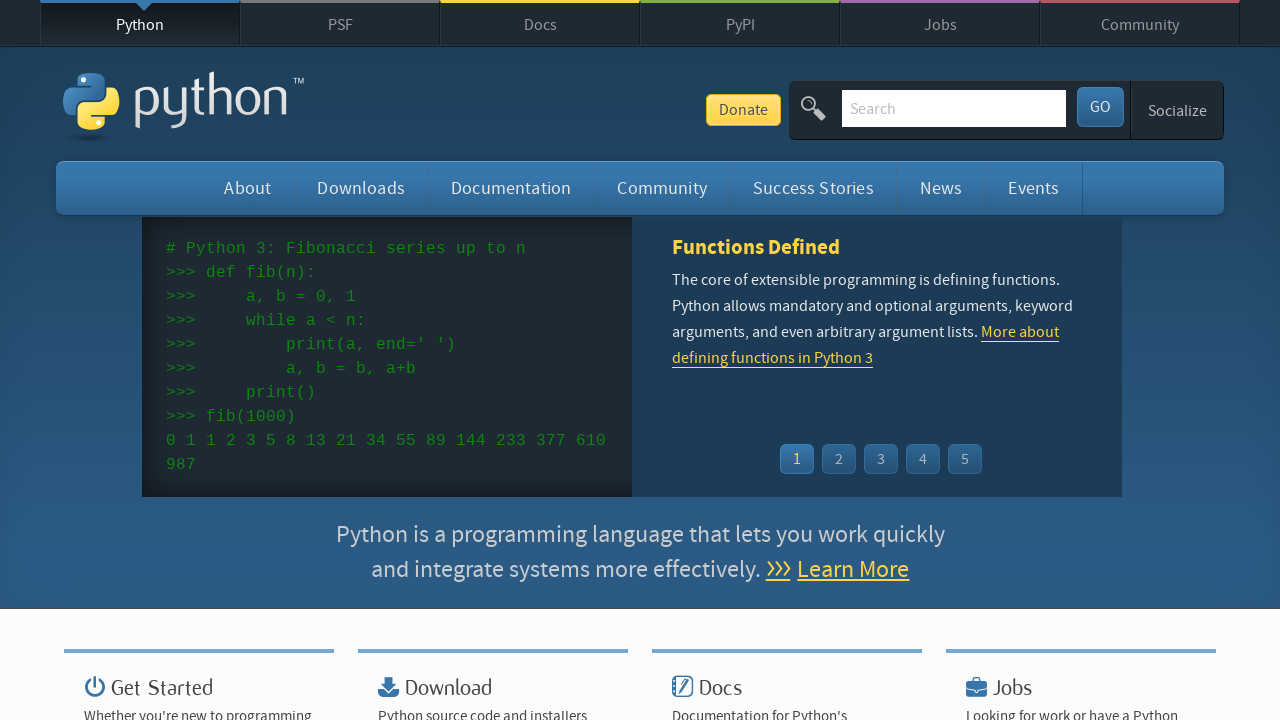

Refreshed the page
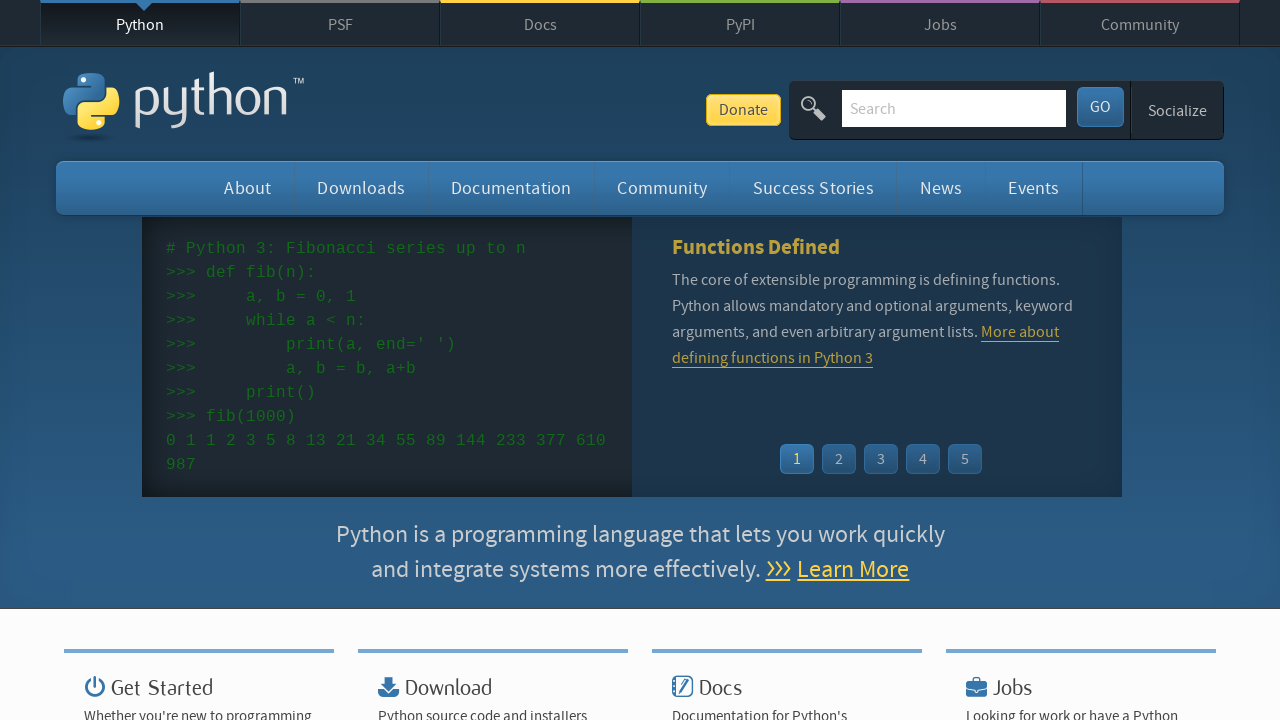

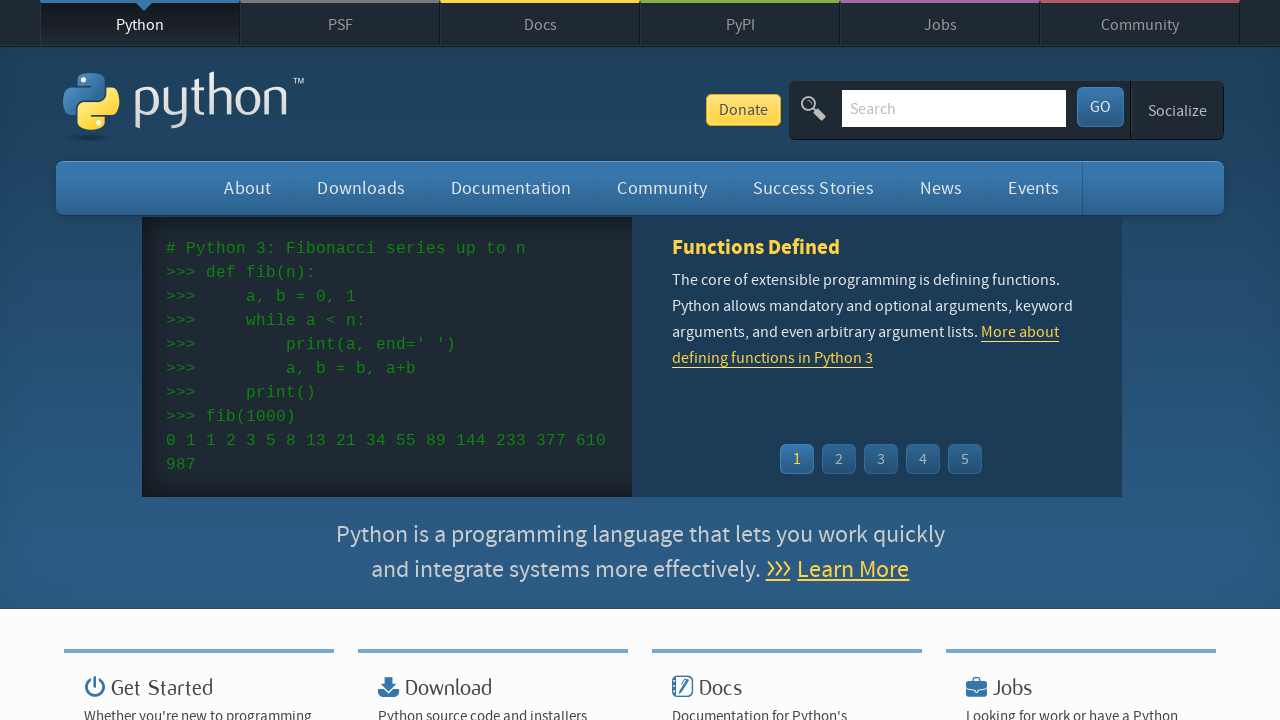